Tests mobile shopping flow by navigating to phones category, selecting first phone, and adding it to cart

Starting URL: https://www.demoblaze.com/index.html#

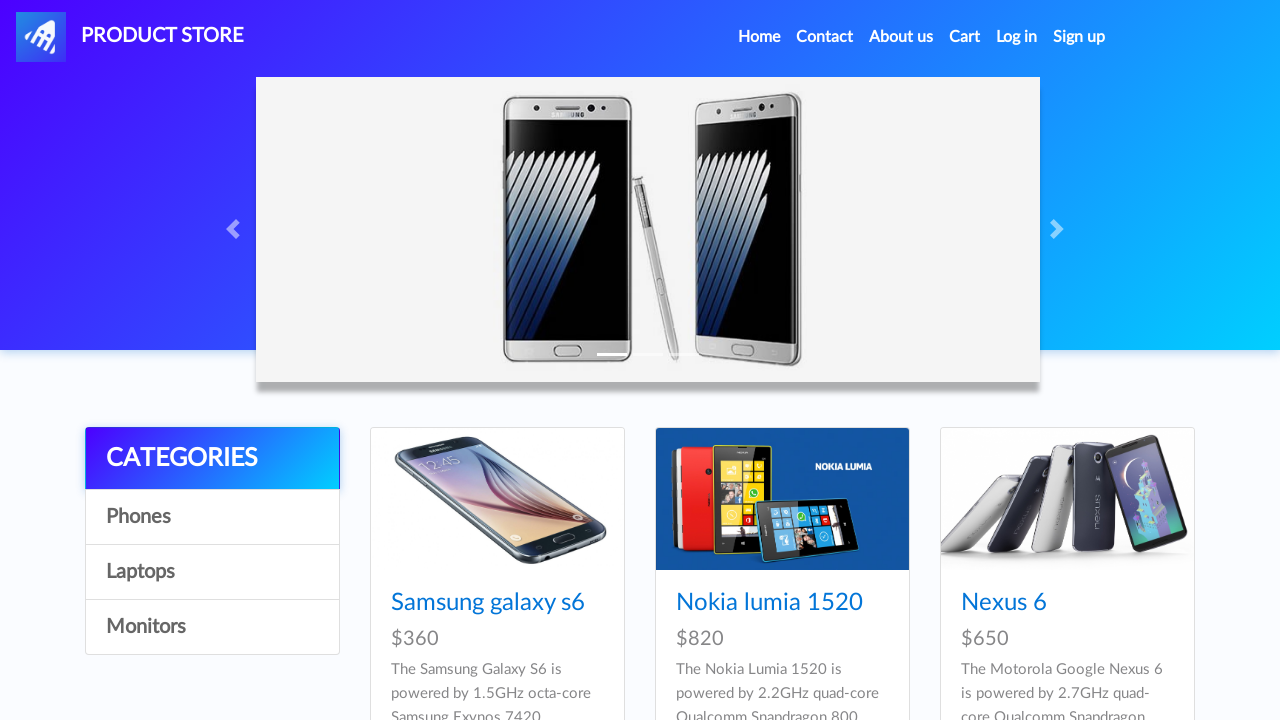

Clicked on Phones category at (212, 517) on (//*[@id='itemc'])[1]
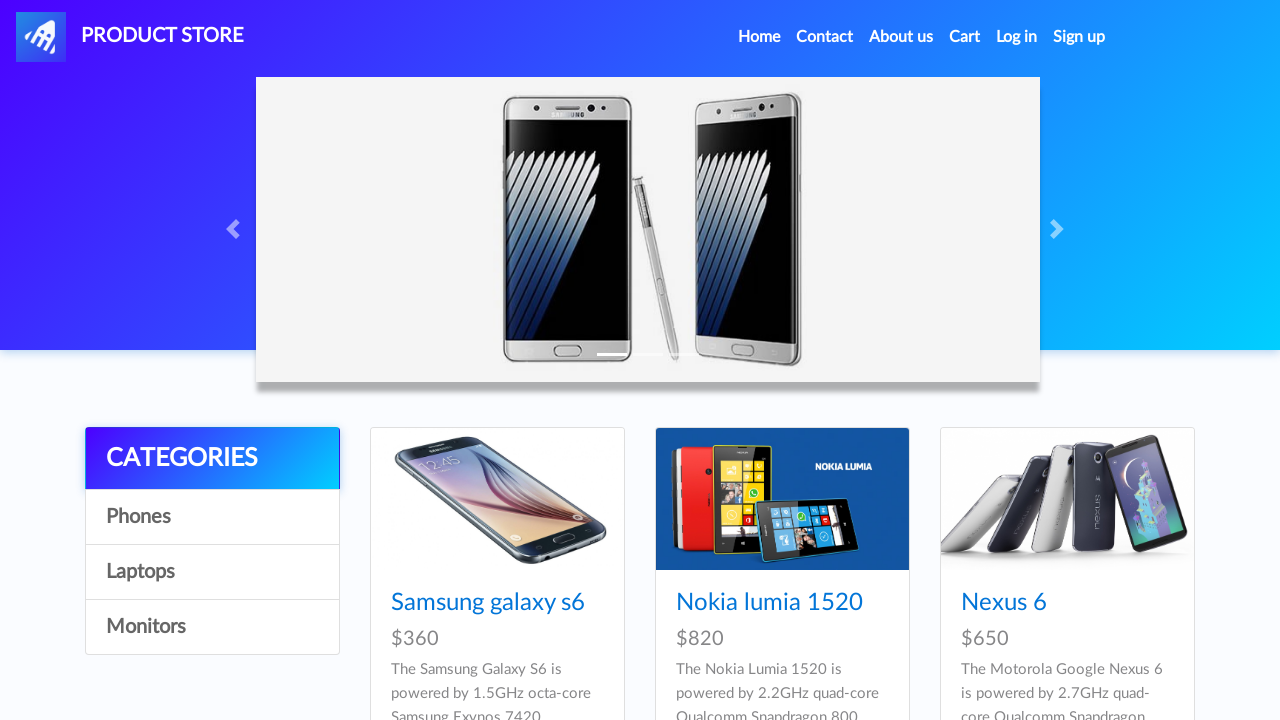

Waited 3 seconds for Phones category to load
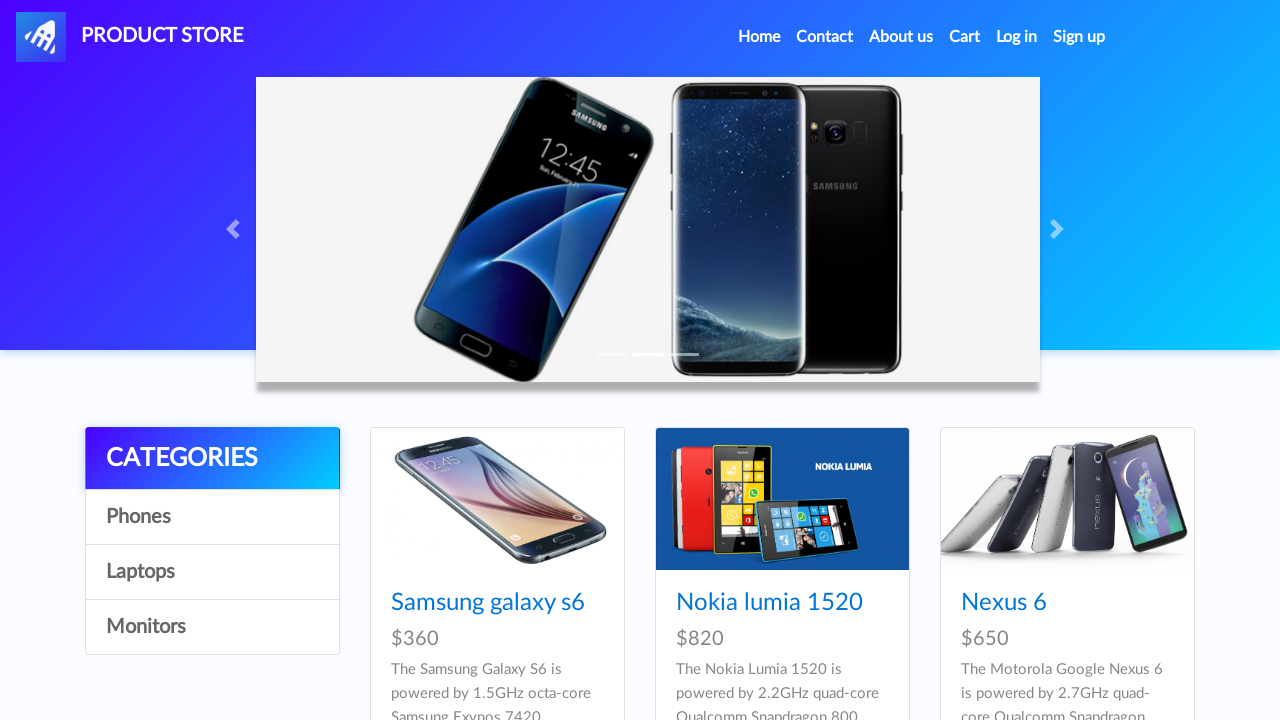

Clicked on first phone product at (497, 499) on xpath=//*[@id='tbodyid']/div[1]/div/a/img
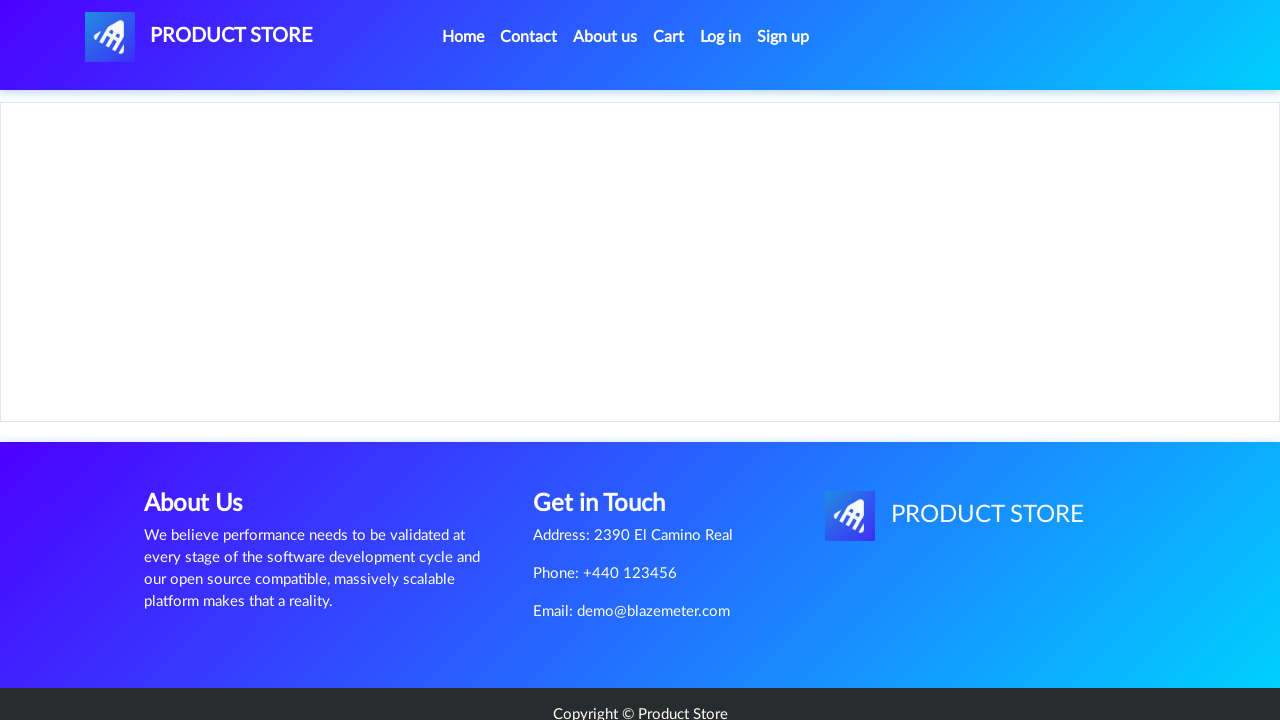

Waited 3 seconds for phone product details to load
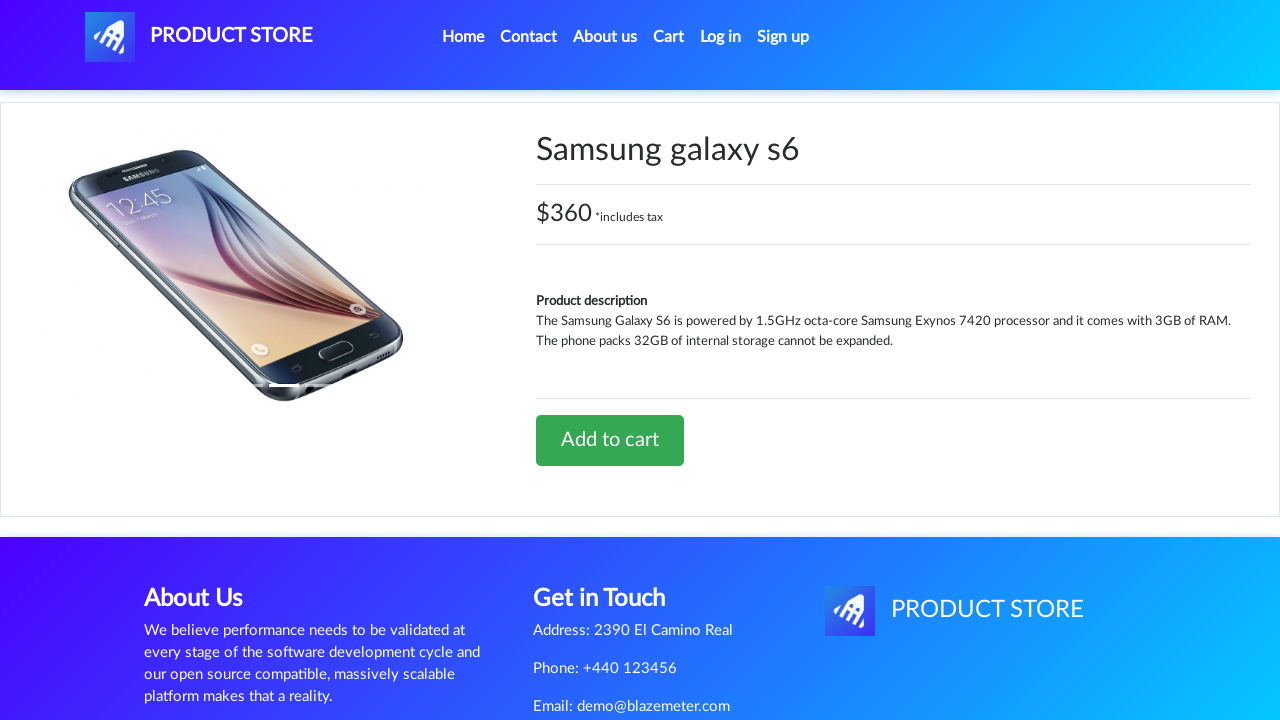

Clicked Add to cart button at (610, 440) on xpath=//*[@id='tbodyid']/div[2]/div/a
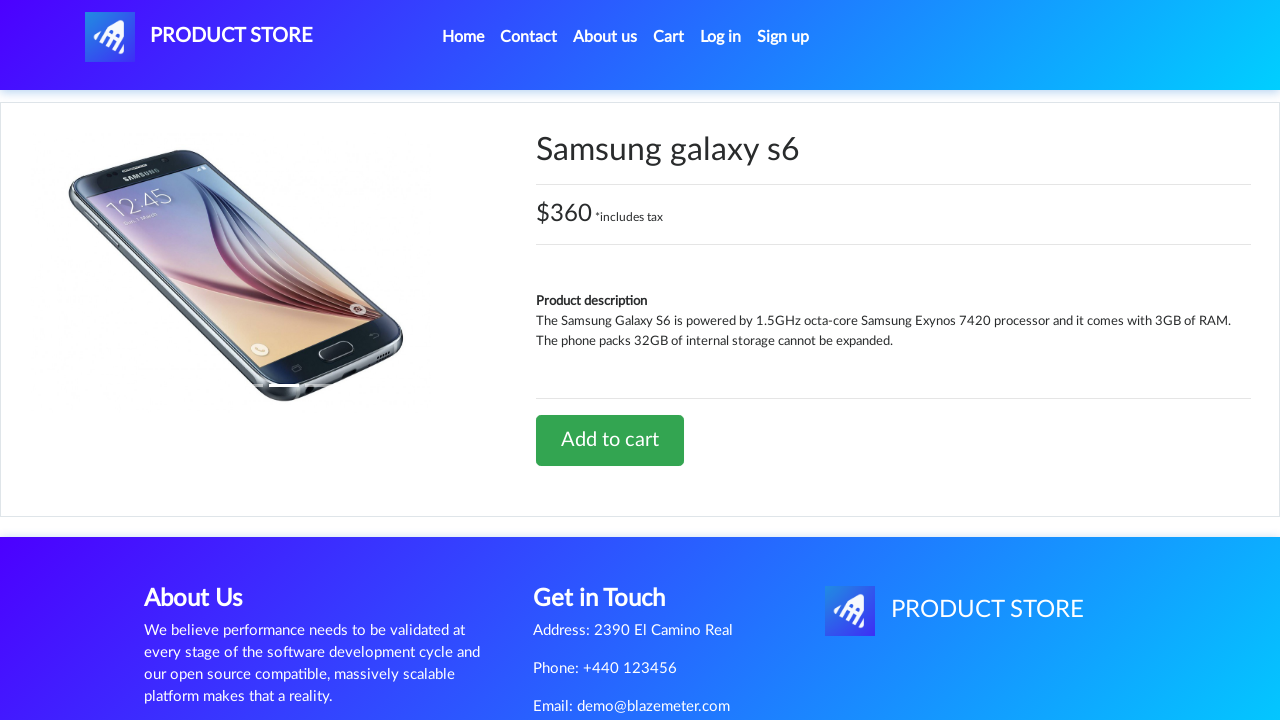

Waited 3 seconds after clicking Add to cart
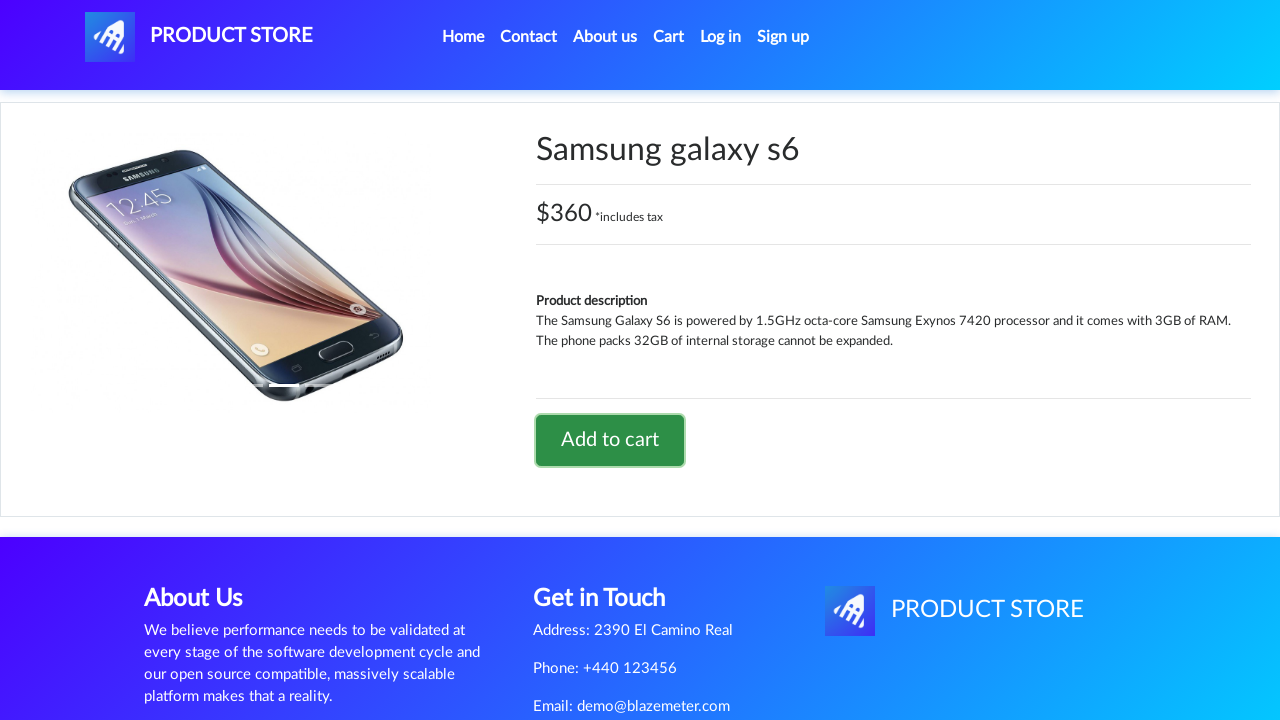

Set up alert handler to accept dialogs
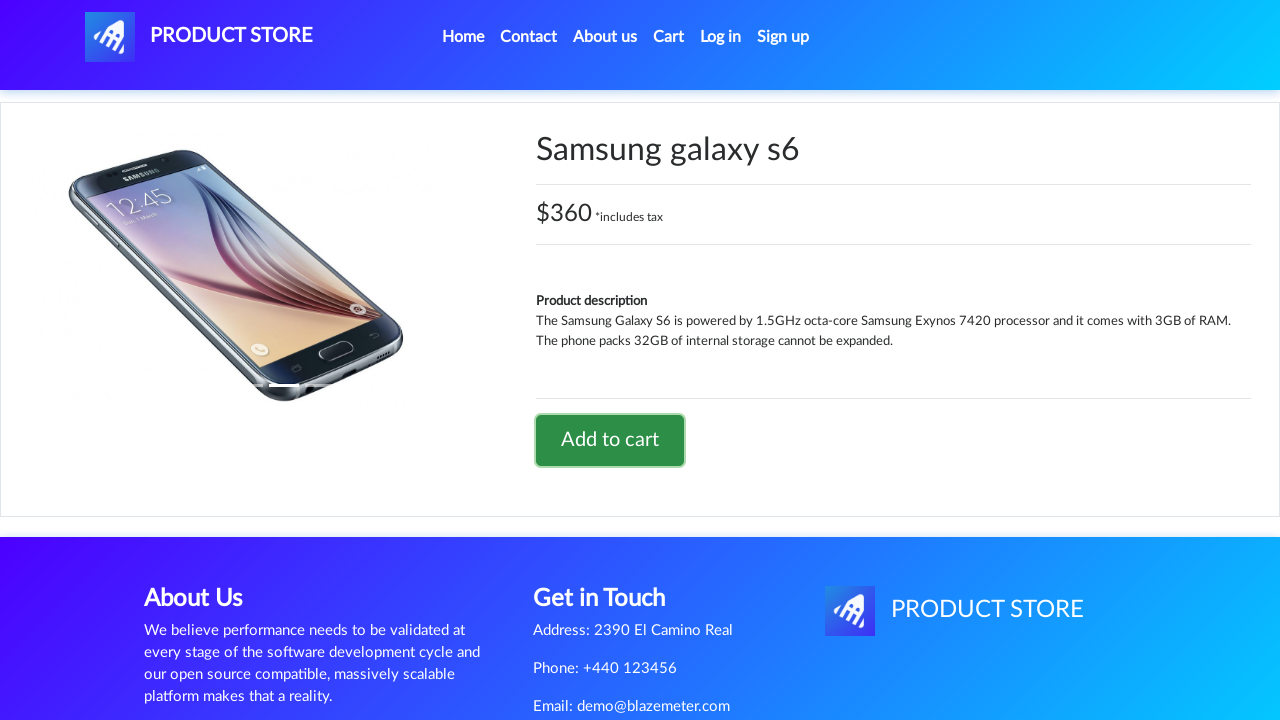

Clicked home link to navigate back to home page at (463, 37) on xpath=//*[@id='navbarExample']/ul/li[1]/a
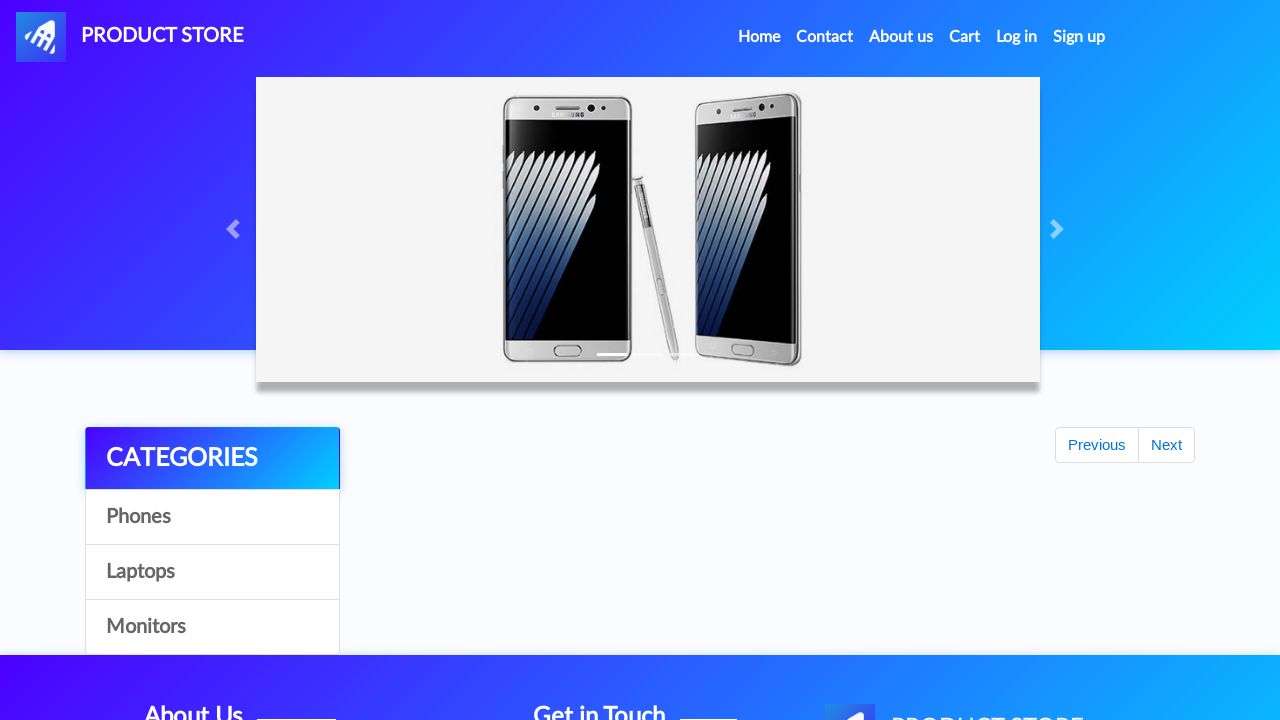

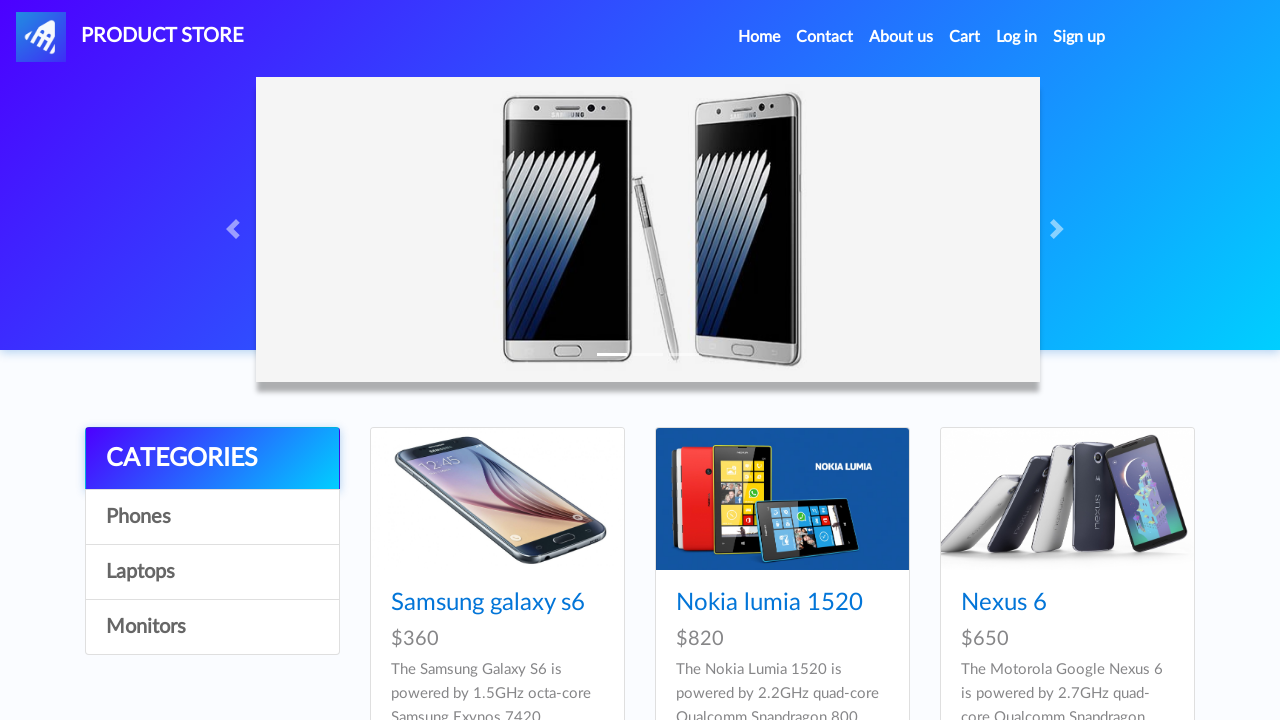